Navigates to a blog page and clicks on a randomly selected link from a list of links

Starting URL: http://omayo.blogspot.com

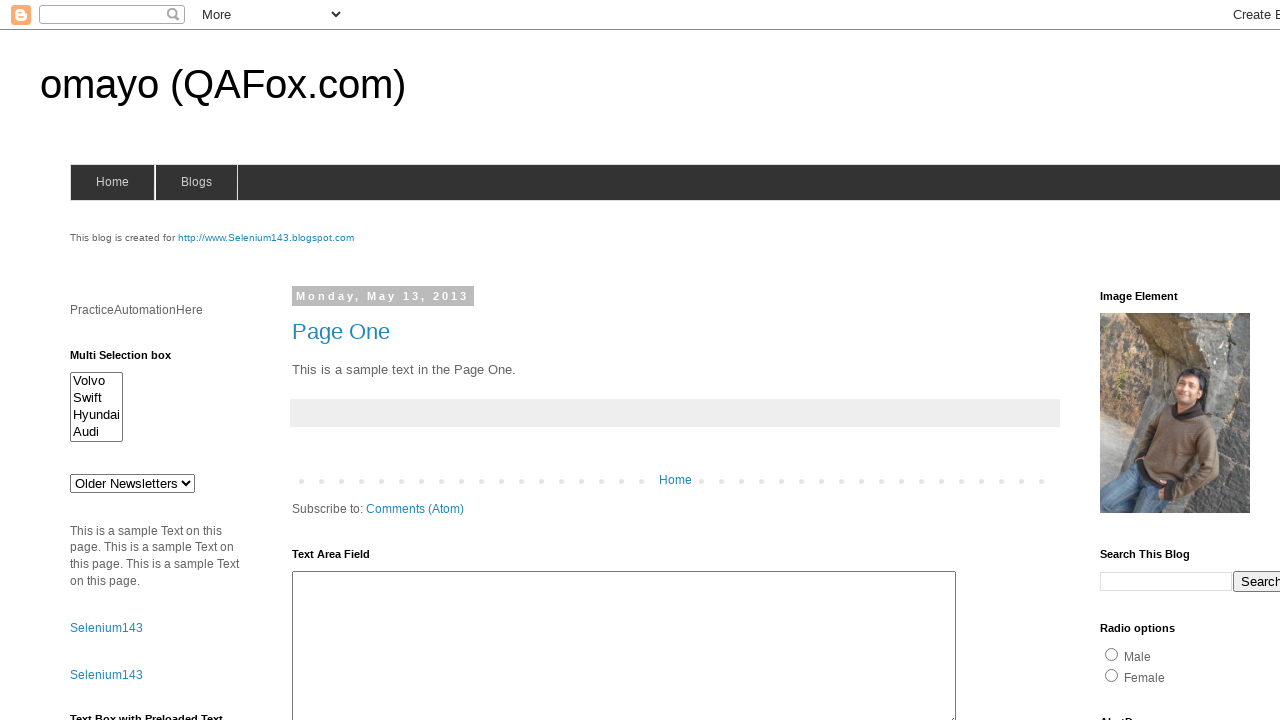

Navigated to blog page at http://omayo.blogspot.com
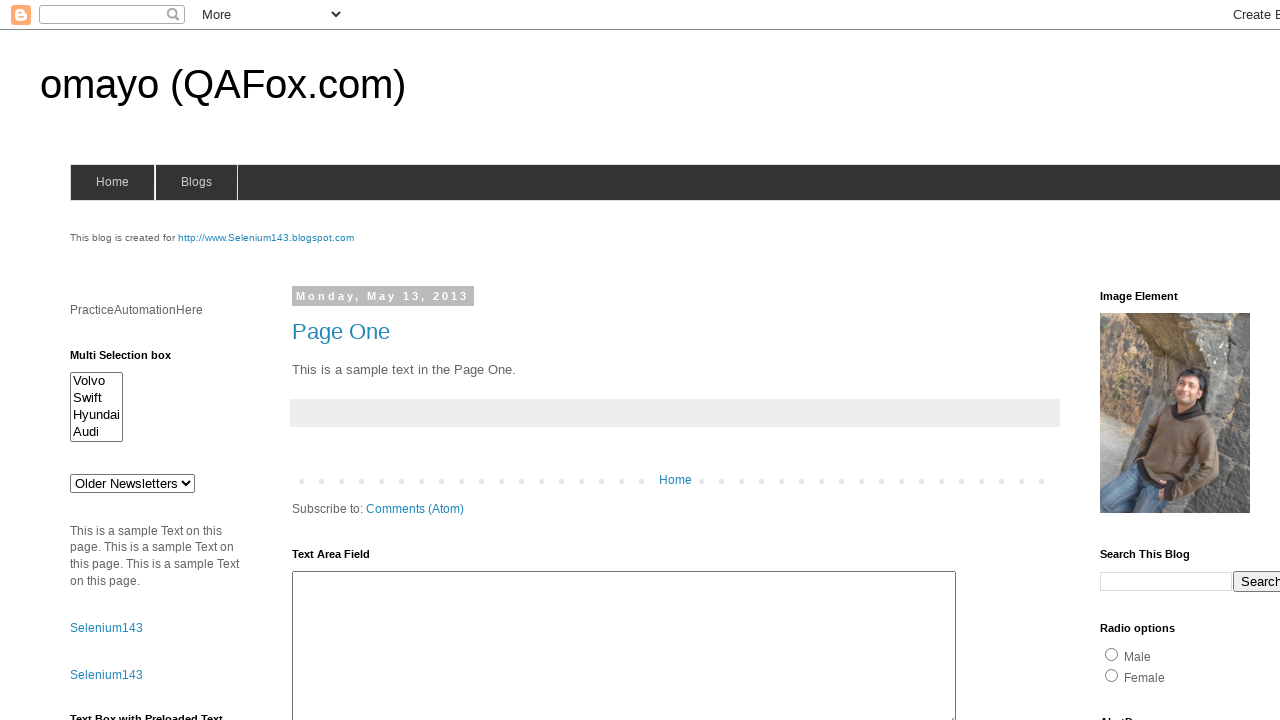

Retrieved all links from LinkList section
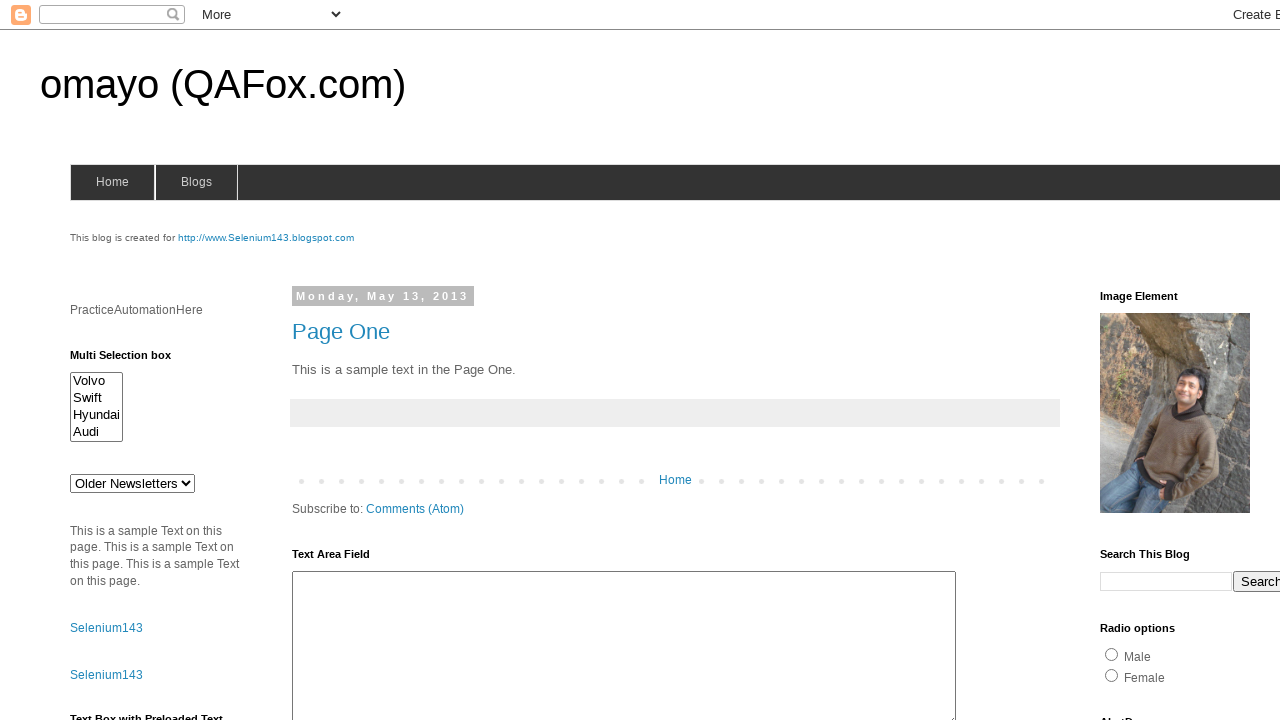

Generated random index 2 to select from 5 available links
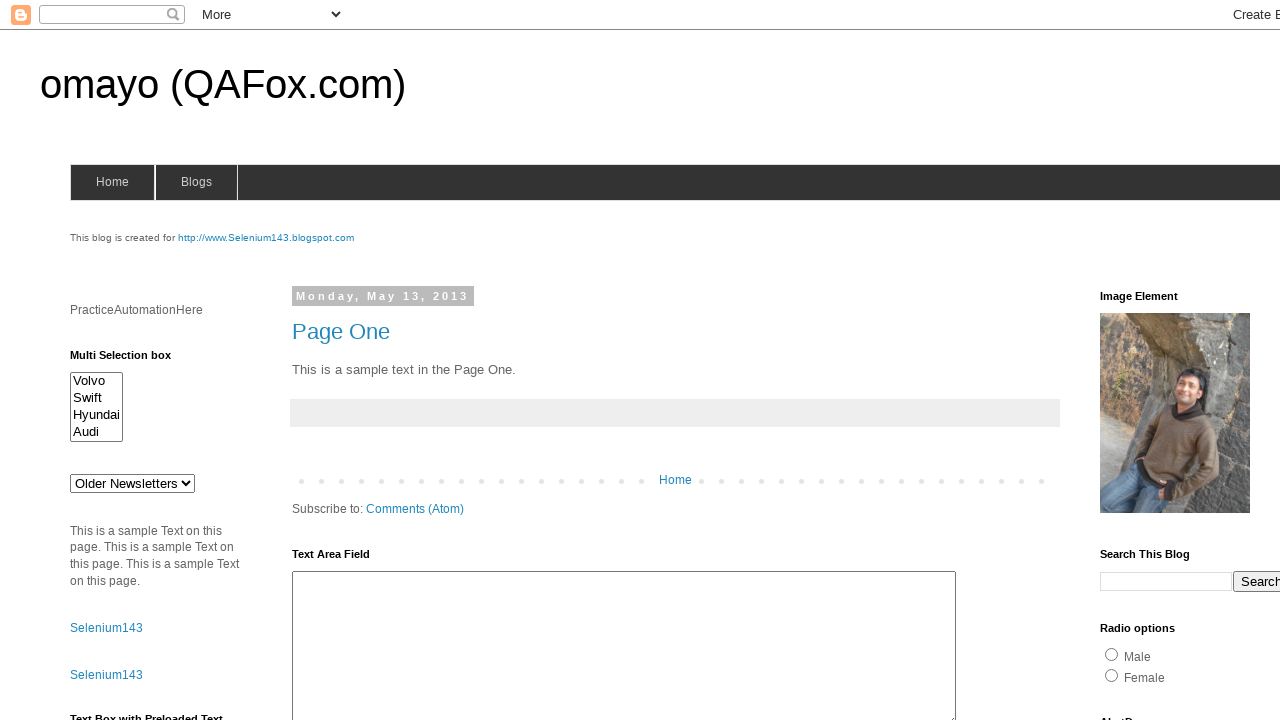

Clicked on randomly selected link at index 2 at (1142, 361) on xpath=//div[contains(@class,'LinkList')]/div/ul/li/a >> nth=2
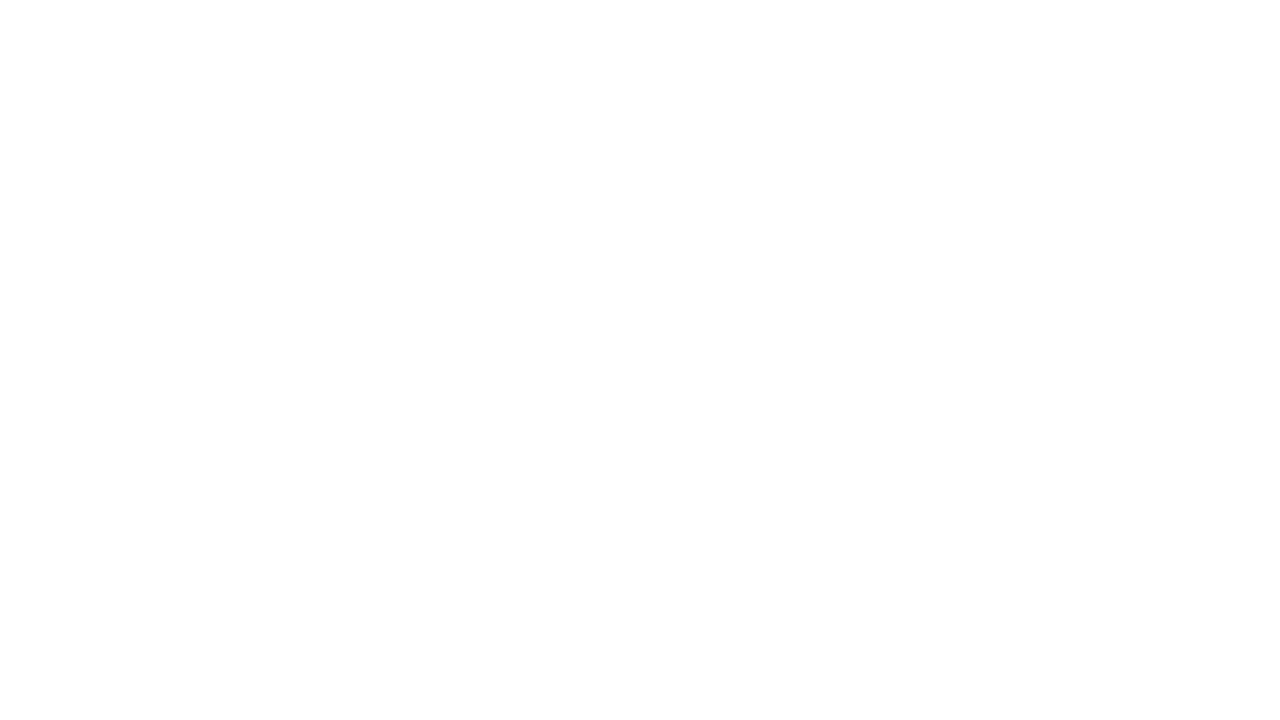

Waited for page navigation to complete (networkidle)
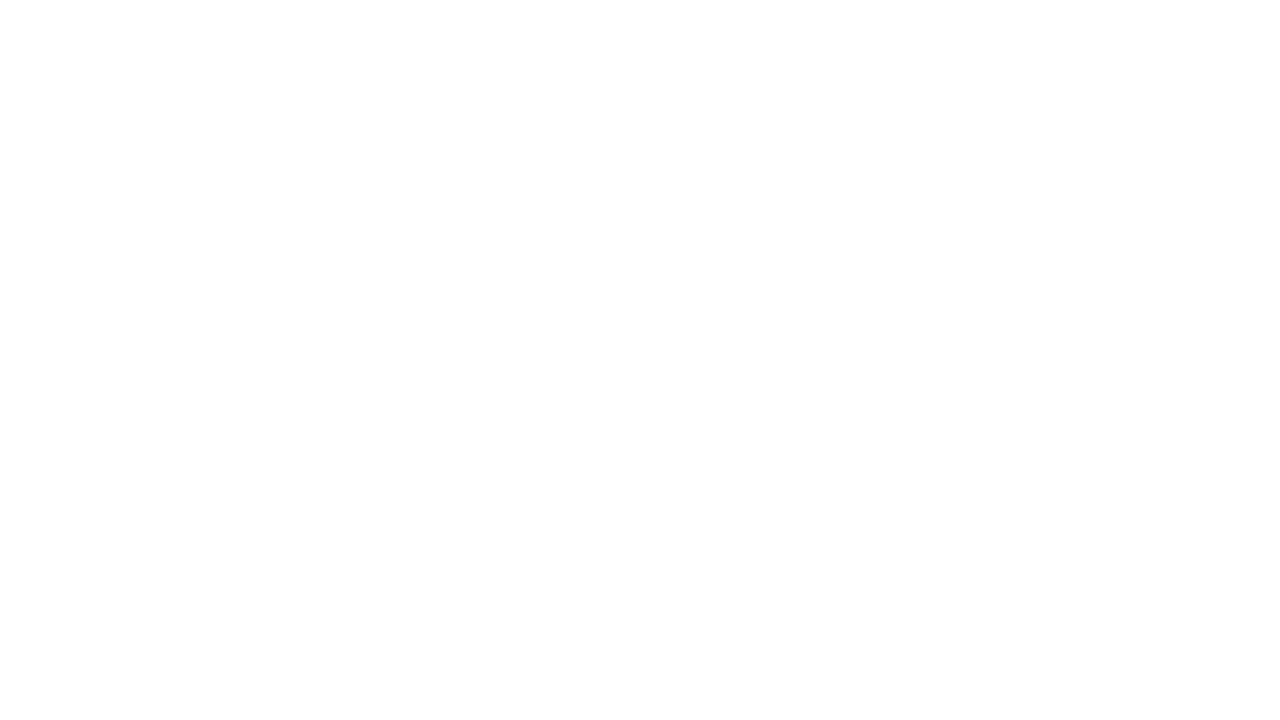

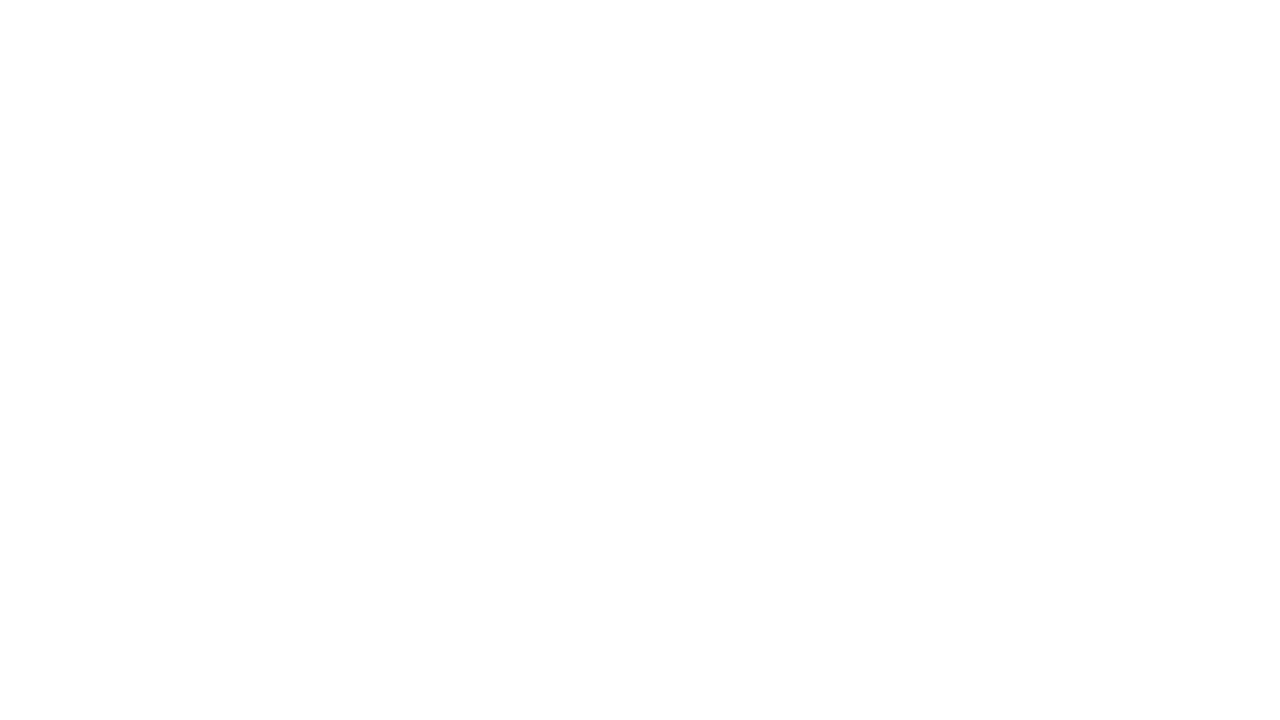